Tests opening multiple footer links in new tabs and switching between them to verify navigation works correctly

Starting URL: https://rahulshettyacademy.com/AutomationPractice/

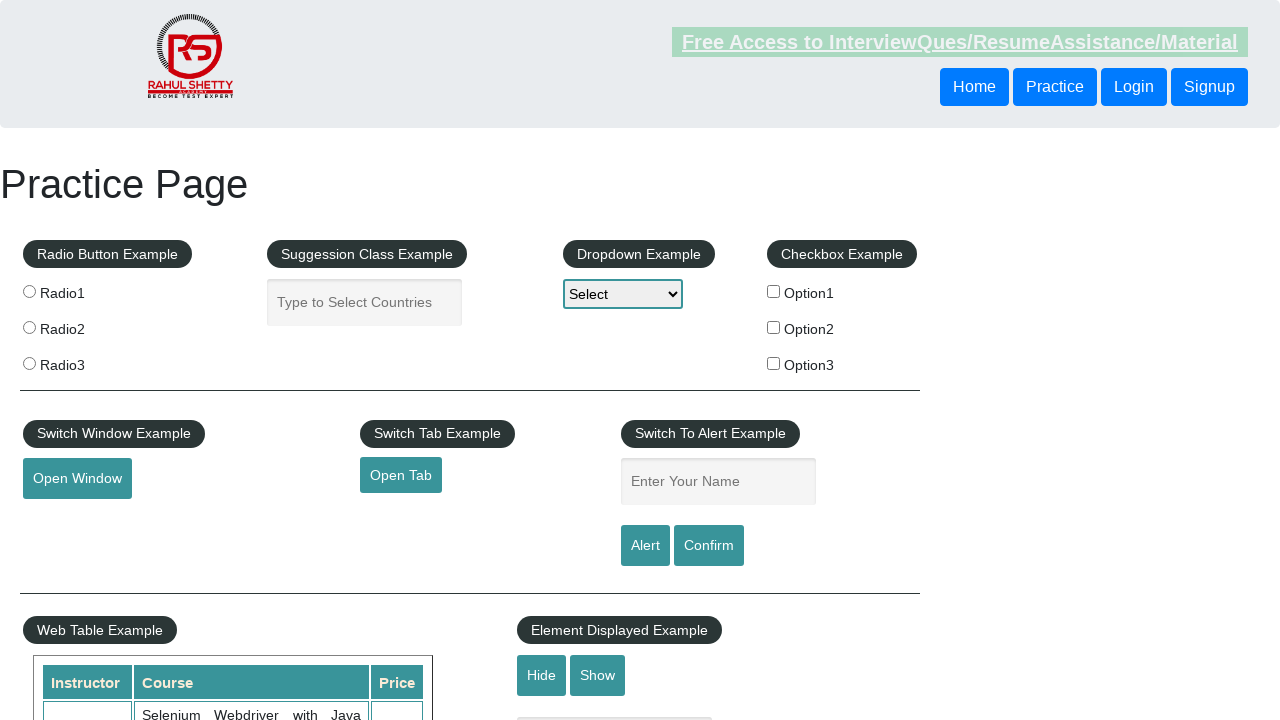

Located footer section with div#gf-BIG
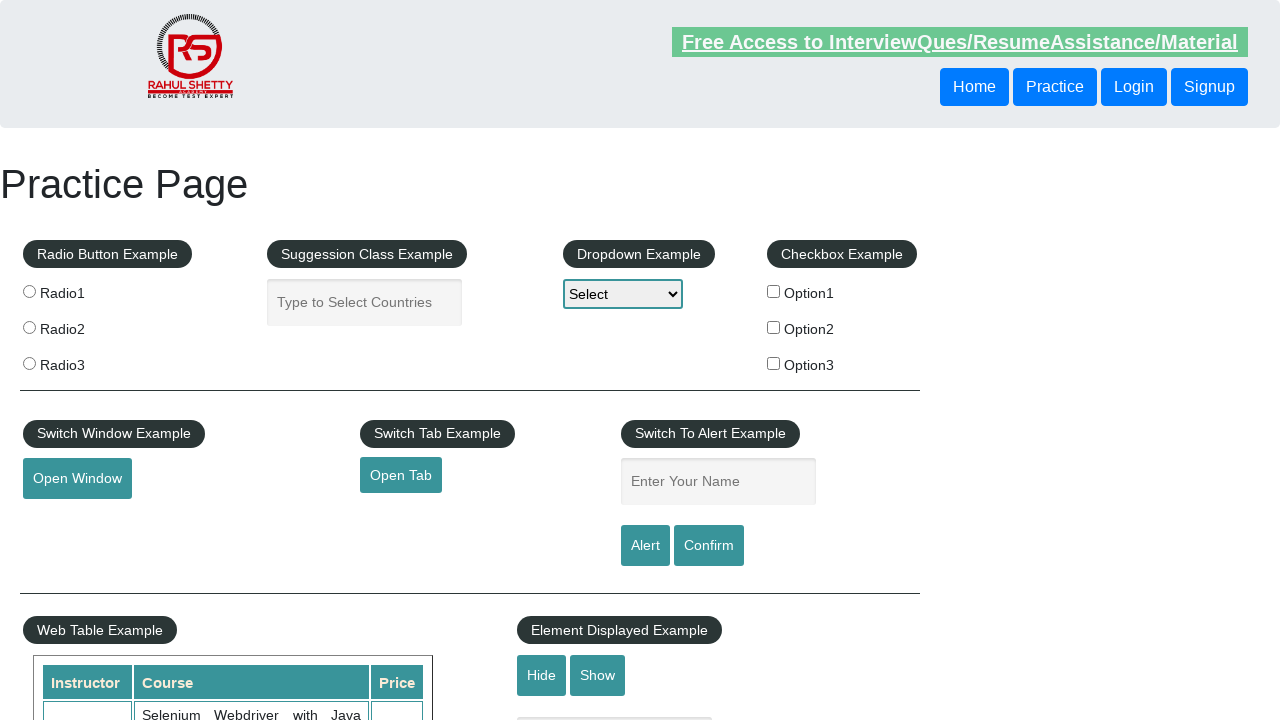

Located first column in footer
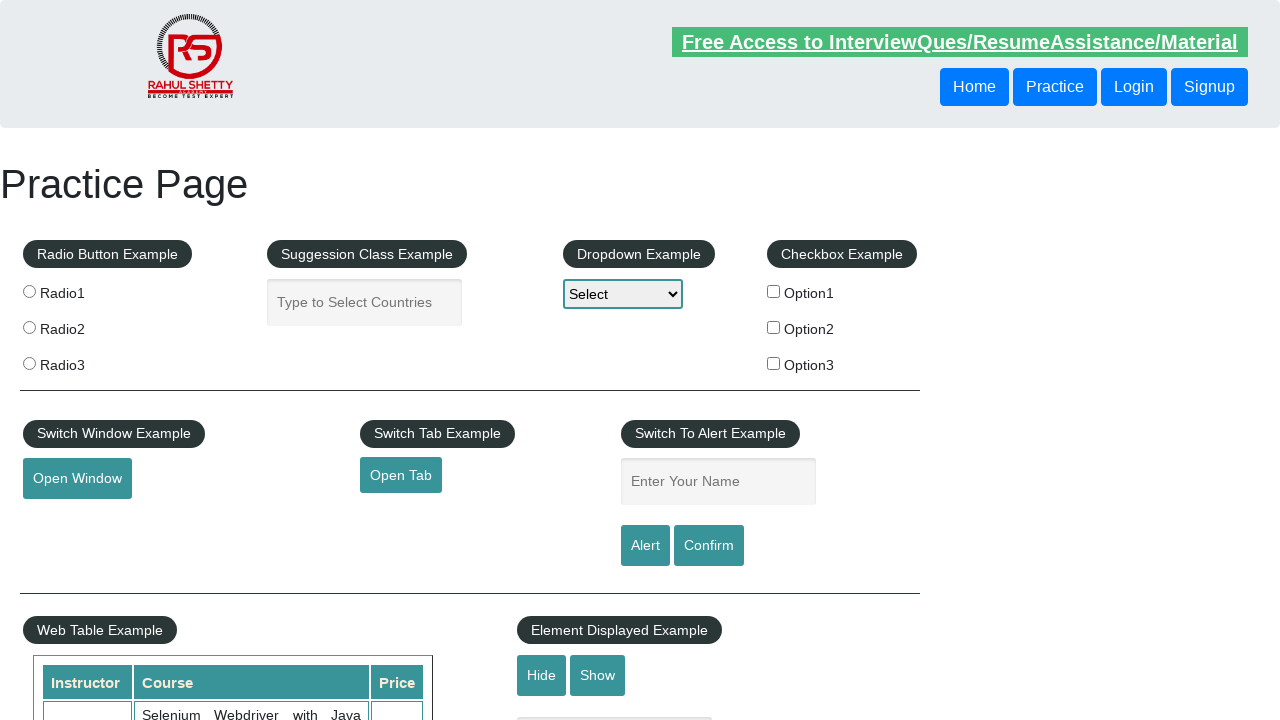

Retrieved 5 footer links
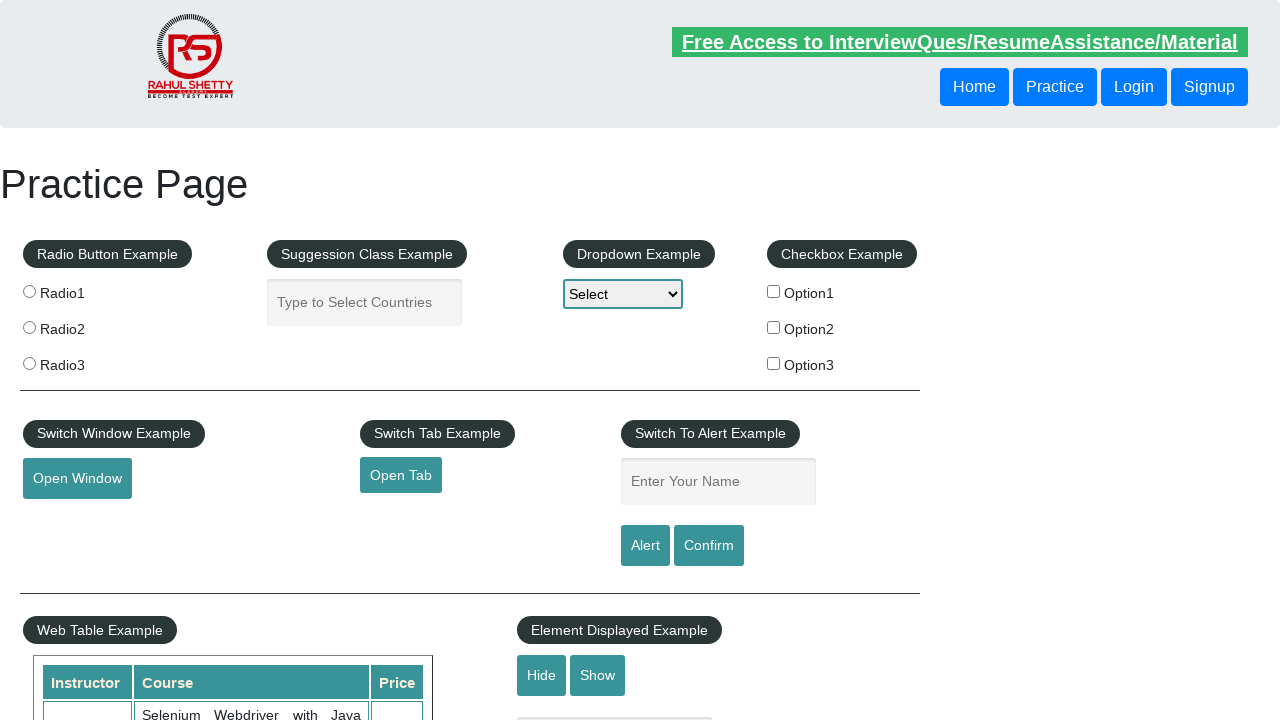

Opened footer link 1 in new tab using Ctrl+click at (68, 520) on div#gf-BIG >> tbody tr td:first-child ul >> a >> nth=1
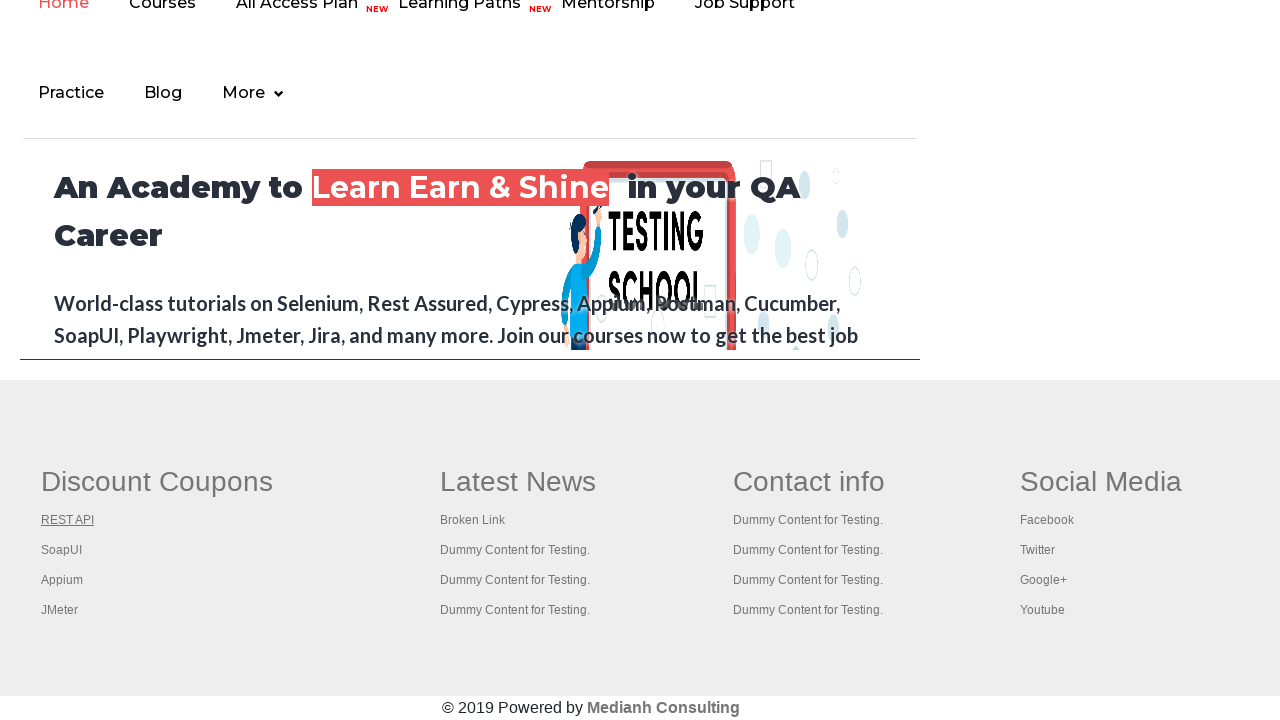

Opened footer link 2 in new tab using Ctrl+click at (62, 550) on div#gf-BIG >> tbody tr td:first-child ul >> a >> nth=2
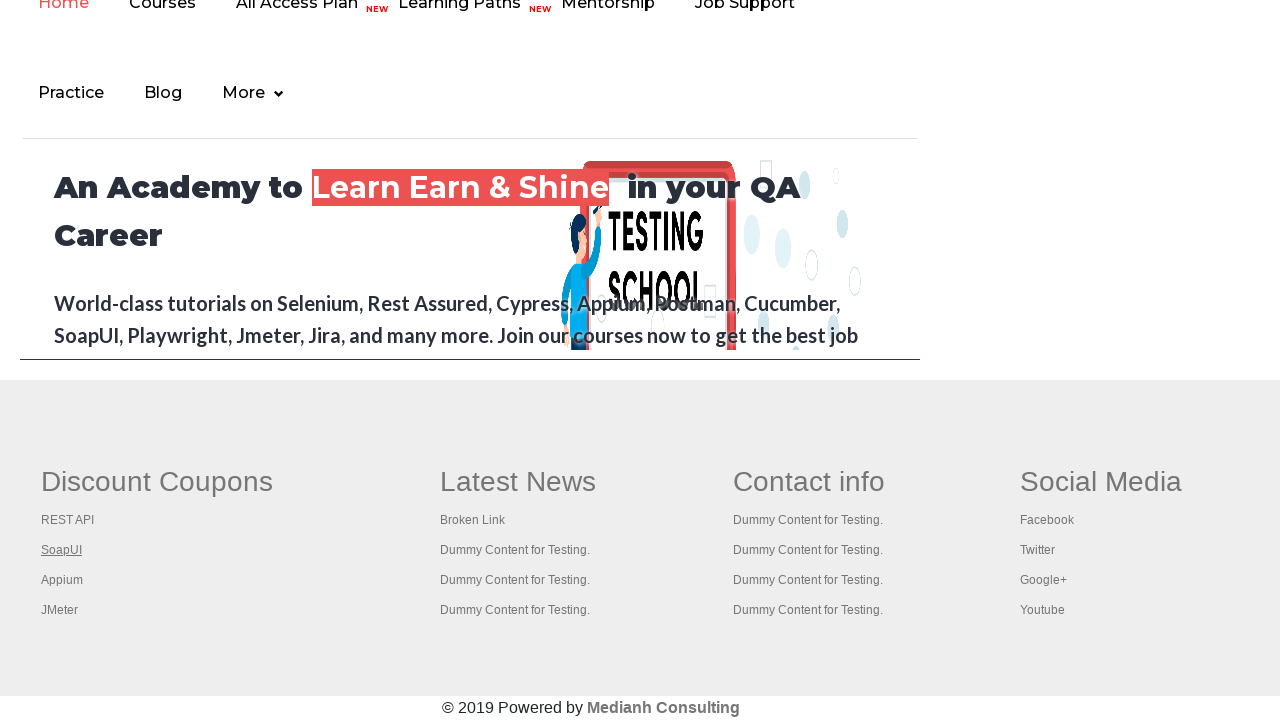

Opened footer link 3 in new tab using Ctrl+click at (62, 580) on div#gf-BIG >> tbody tr td:first-child ul >> a >> nth=3
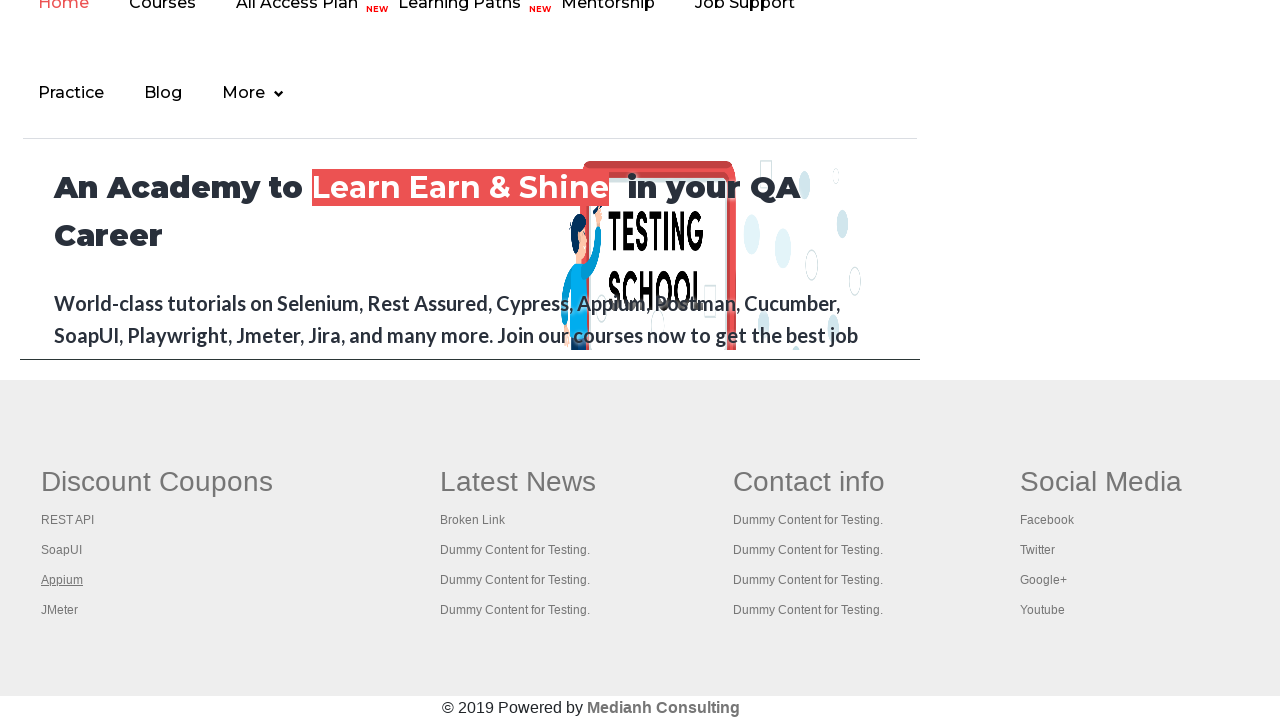

Opened footer link 4 in new tab using Ctrl+click at (60, 610) on div#gf-BIG >> tbody tr td:first-child ul >> a >> nth=4
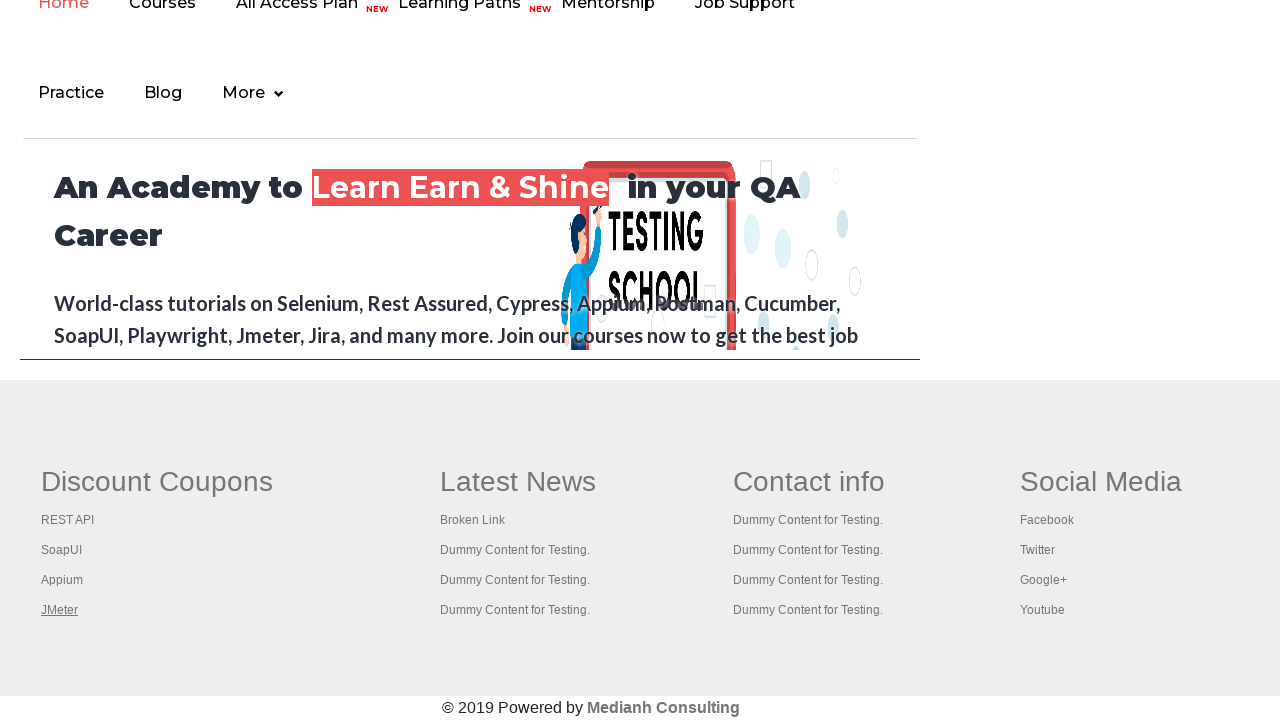

Waited for opened tab 1 to load
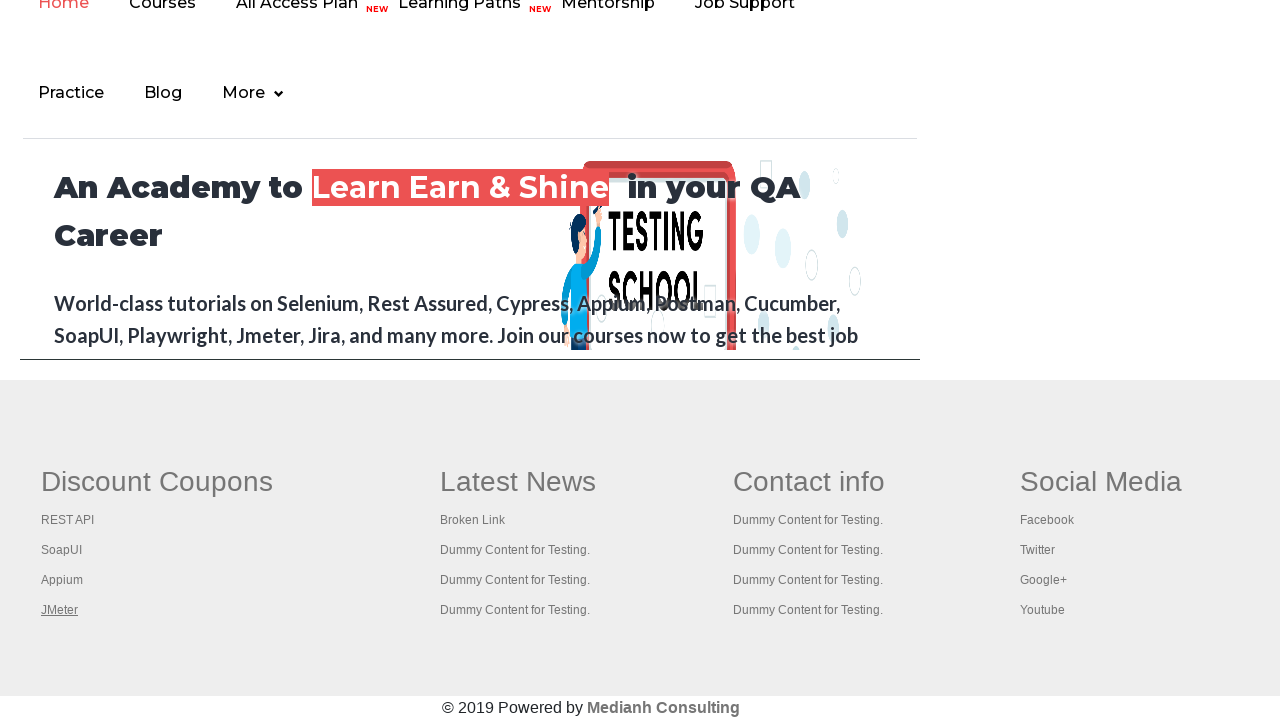

Verified opened tab 1 has loaded by retrieving page title
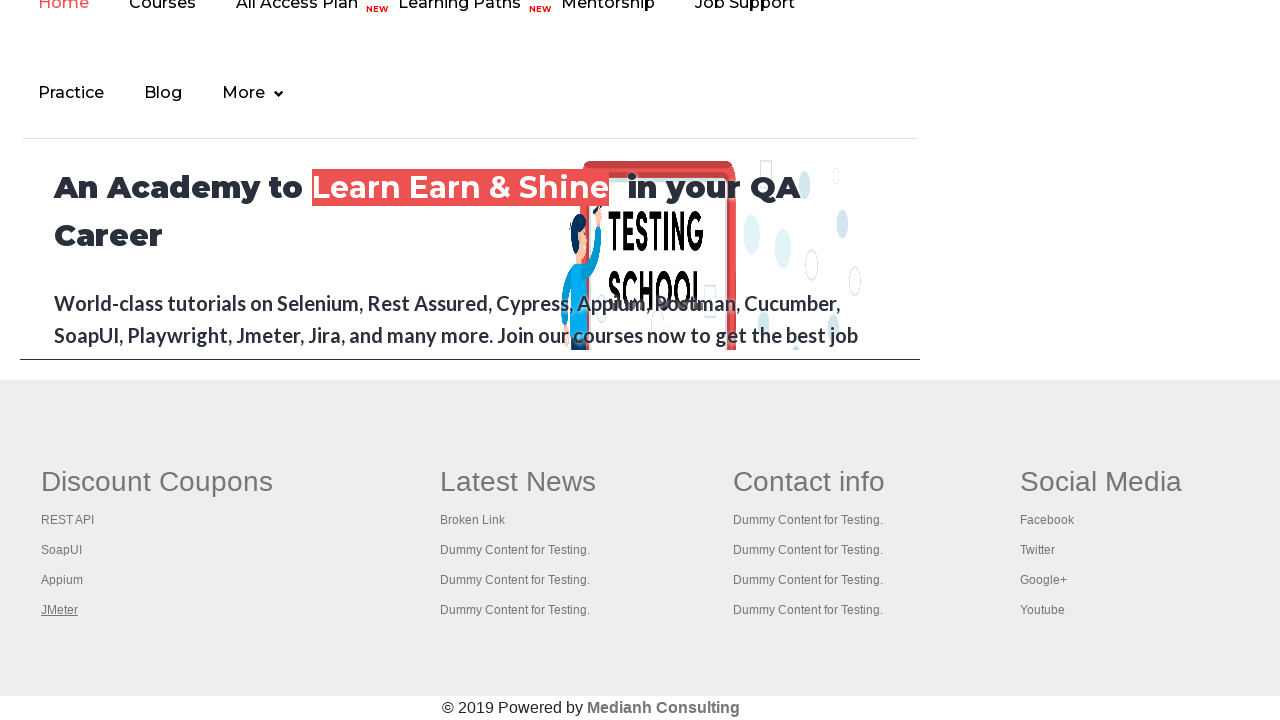

Waited for opened tab 2 to load
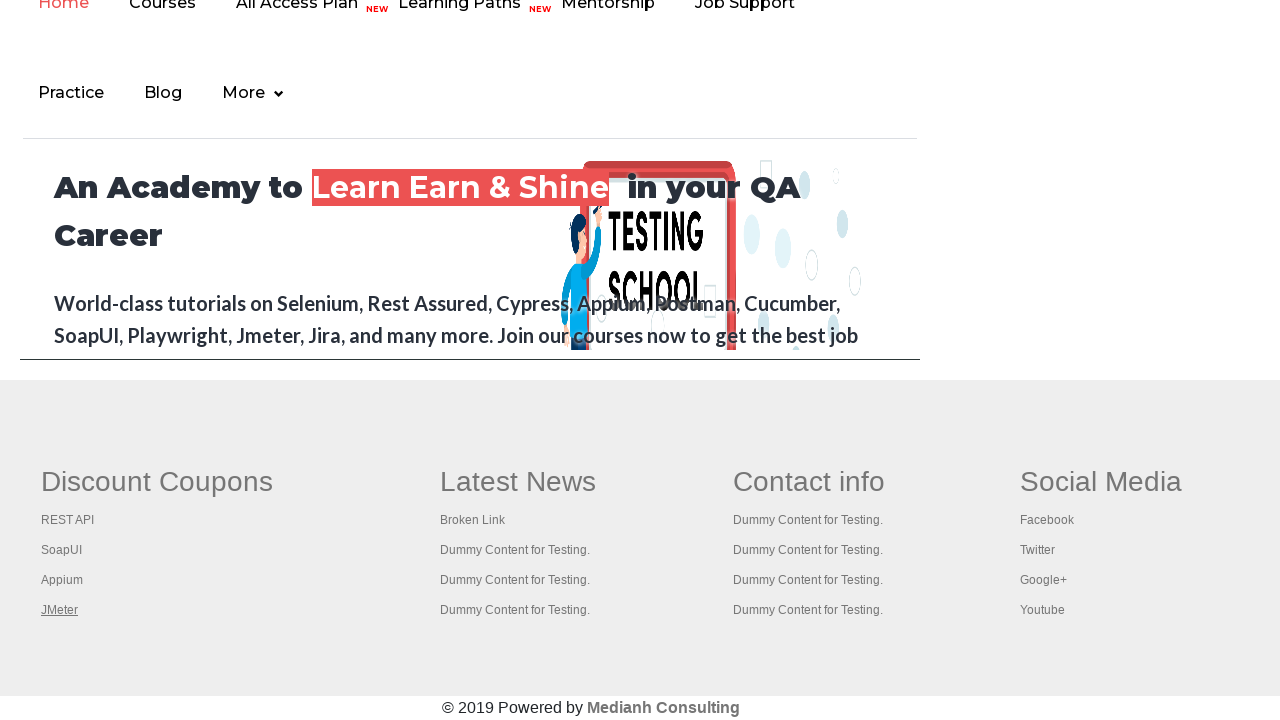

Verified opened tab 2 has loaded by retrieving page title
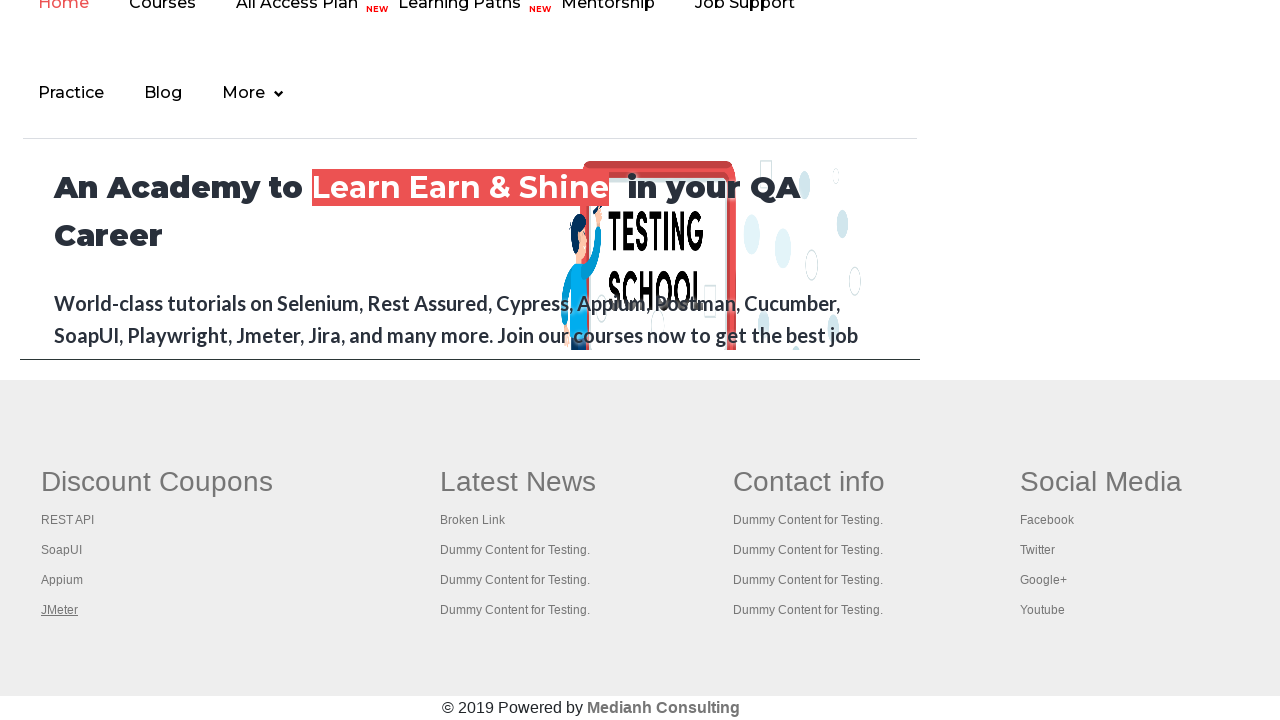

Waited for opened tab 3 to load
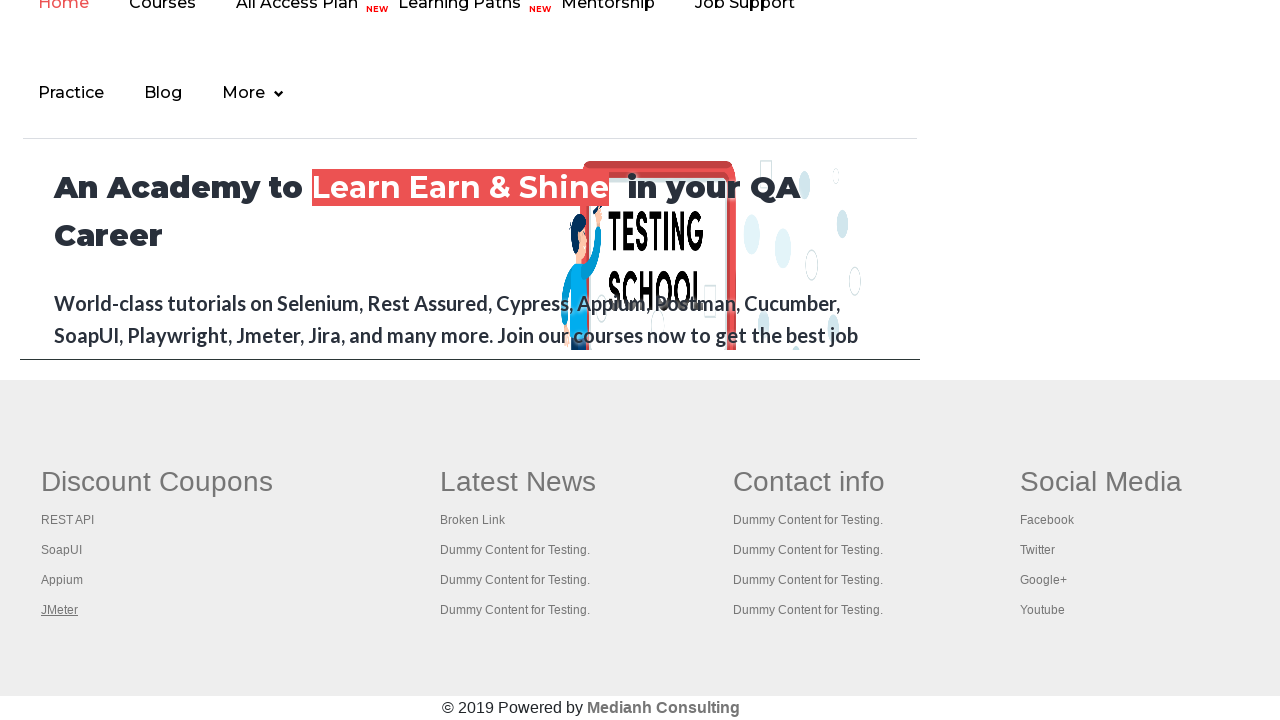

Verified opened tab 3 has loaded by retrieving page title
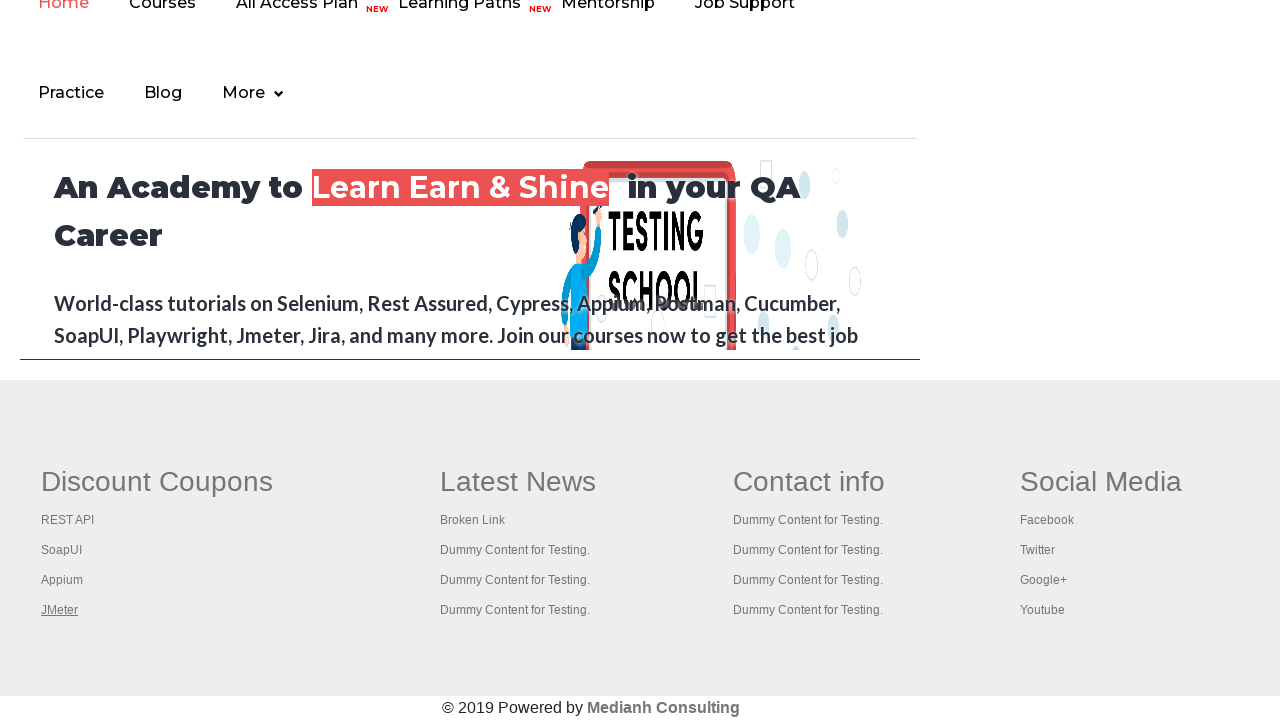

Waited for opened tab 4 to load
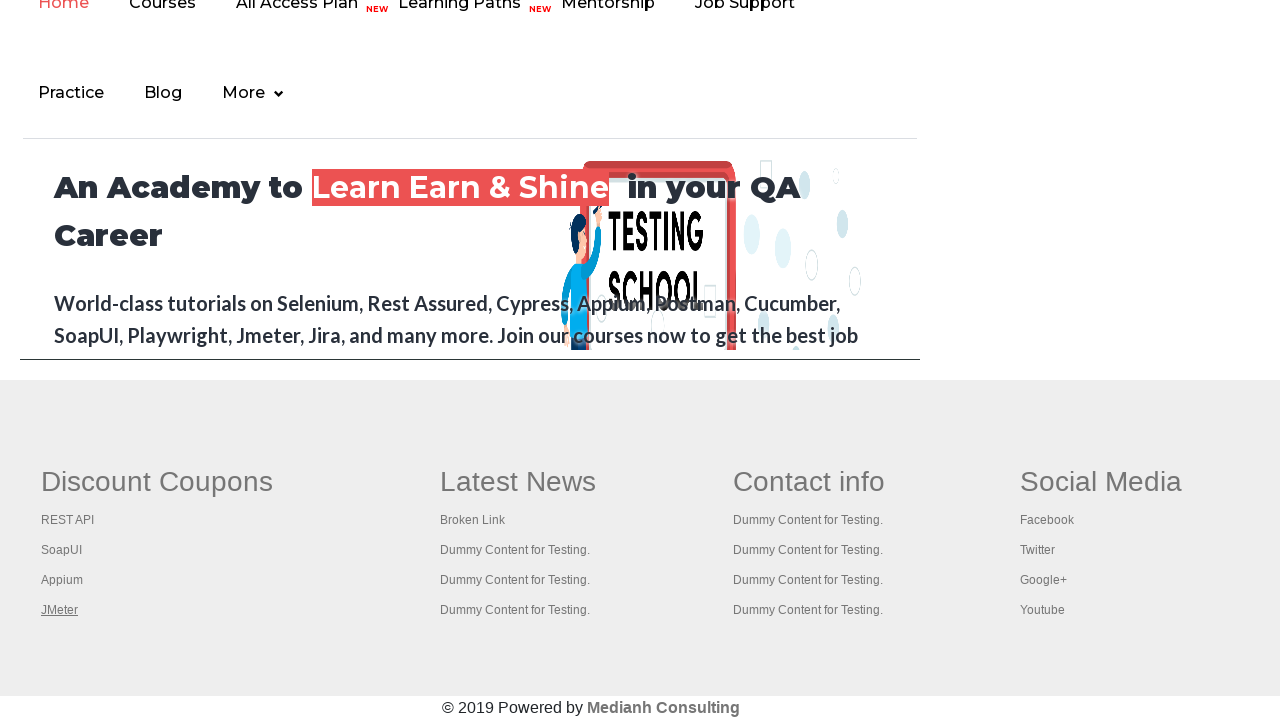

Verified opened tab 4 has loaded by retrieving page title
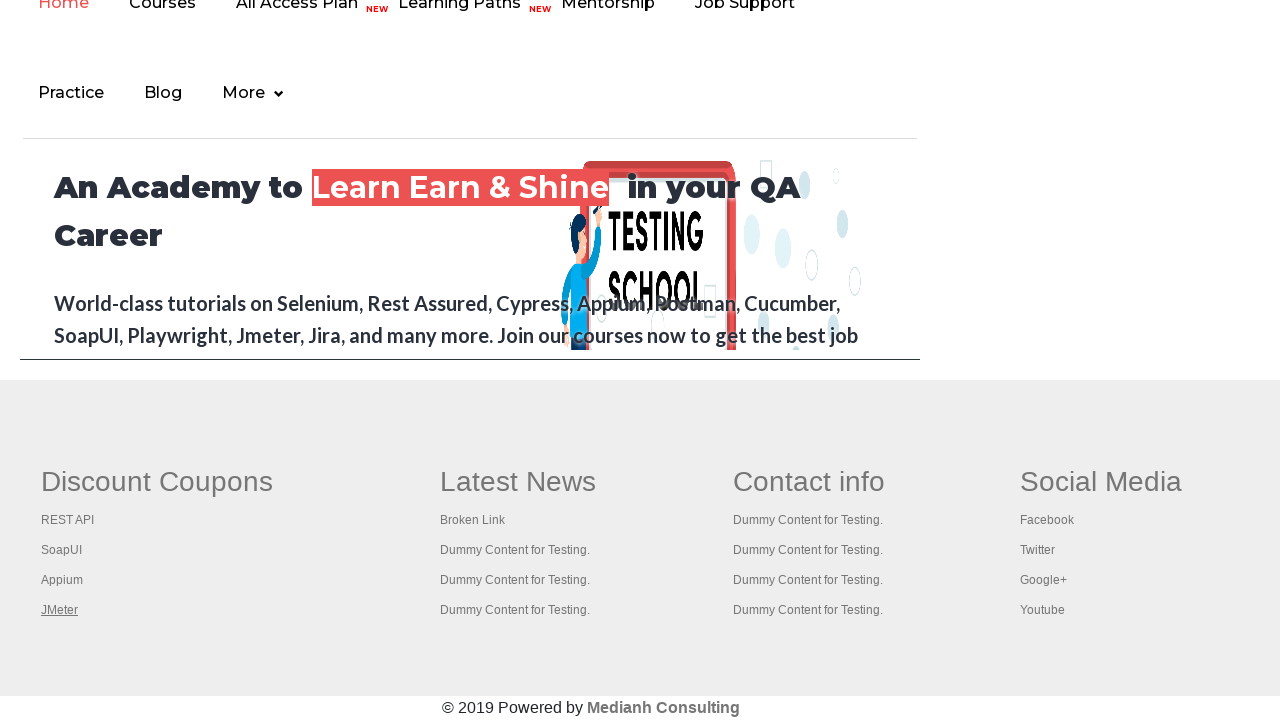

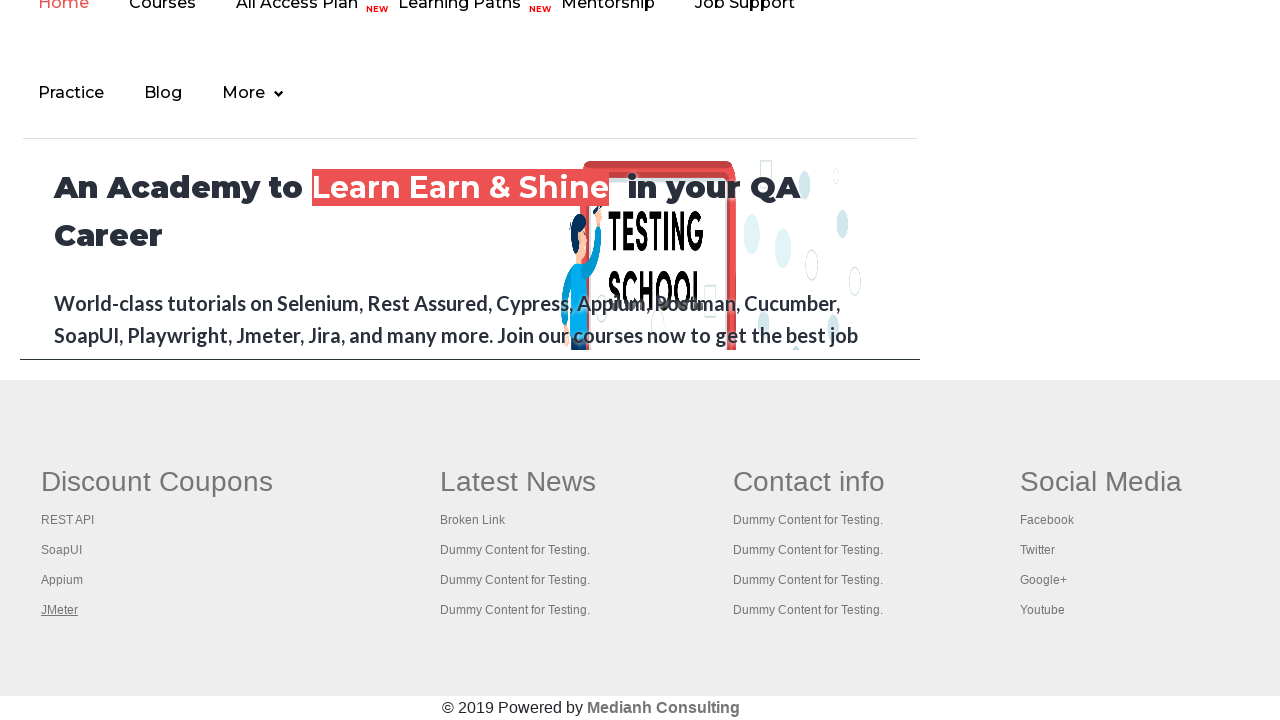